Tests a practice form by entering "Baban" in the first name field, selecting "India" from the state dropdown, and checking the "Cricket" hobby checkbox, then validates the fields persist after scrolling.

Starting URL: https://app.cloudqa.io/home/AutomationPracticeForm

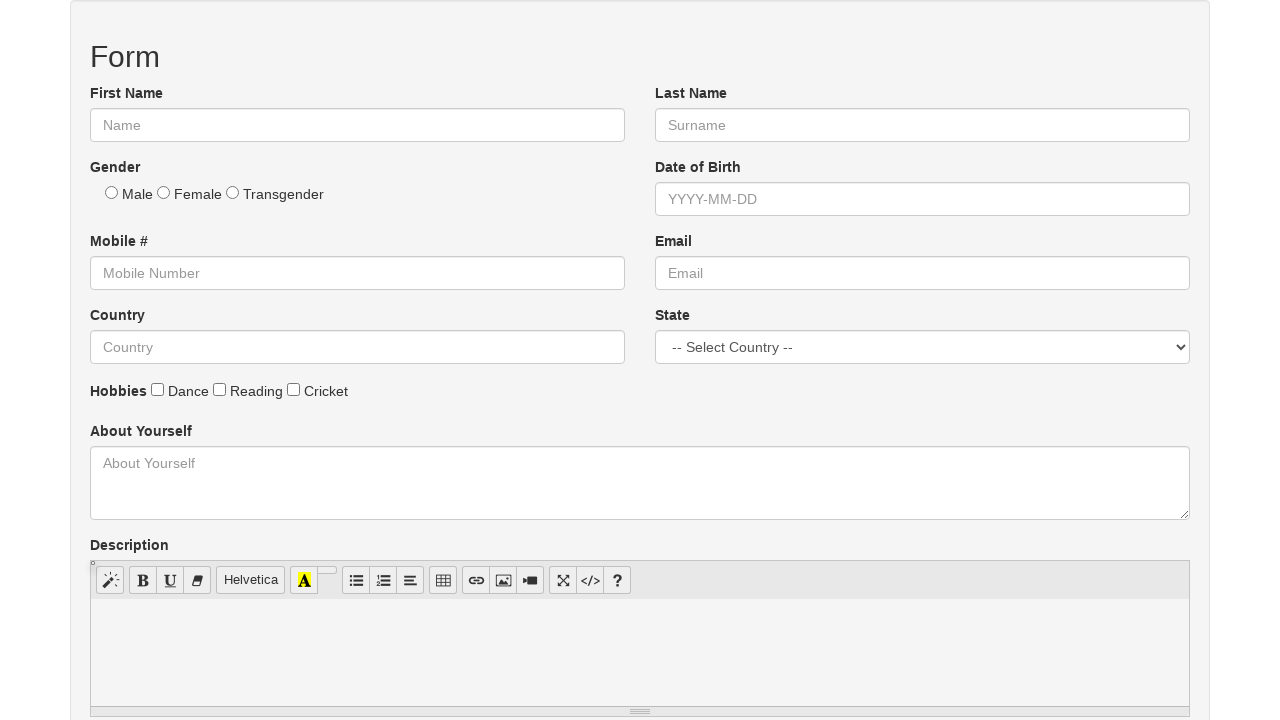

Waited for form to be visible
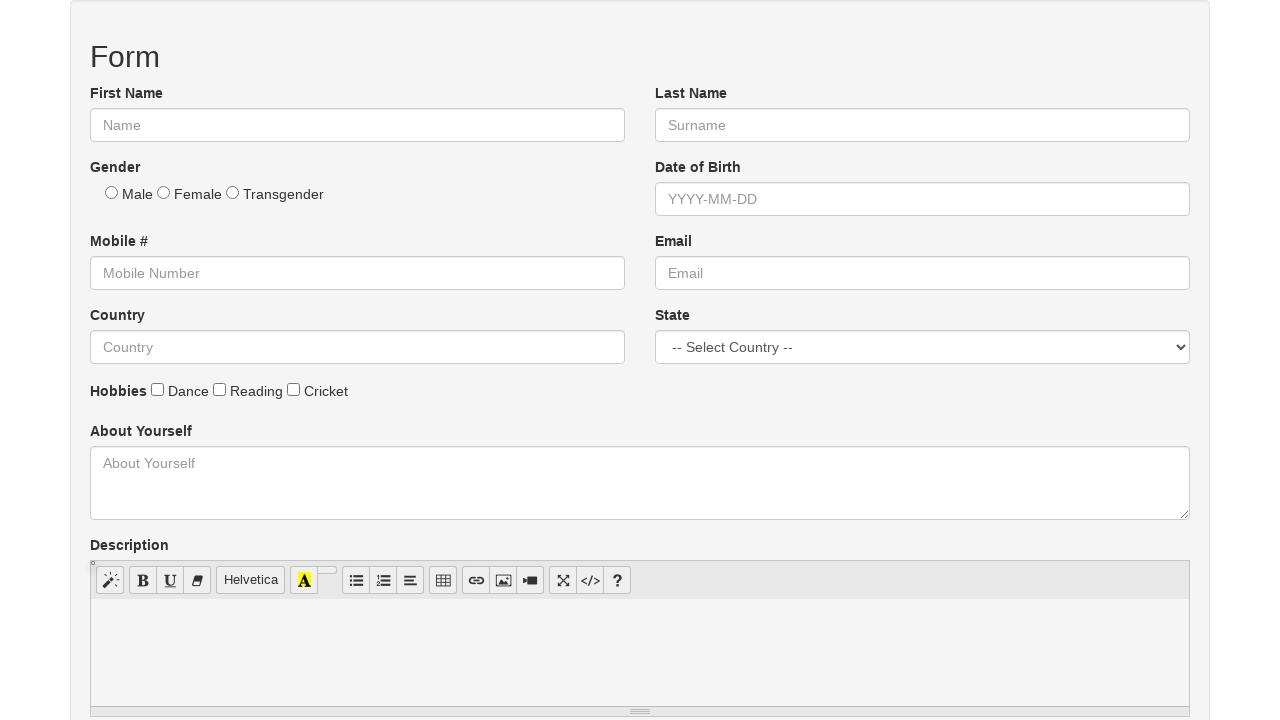

Entered 'Baban' in the first name field on #fname
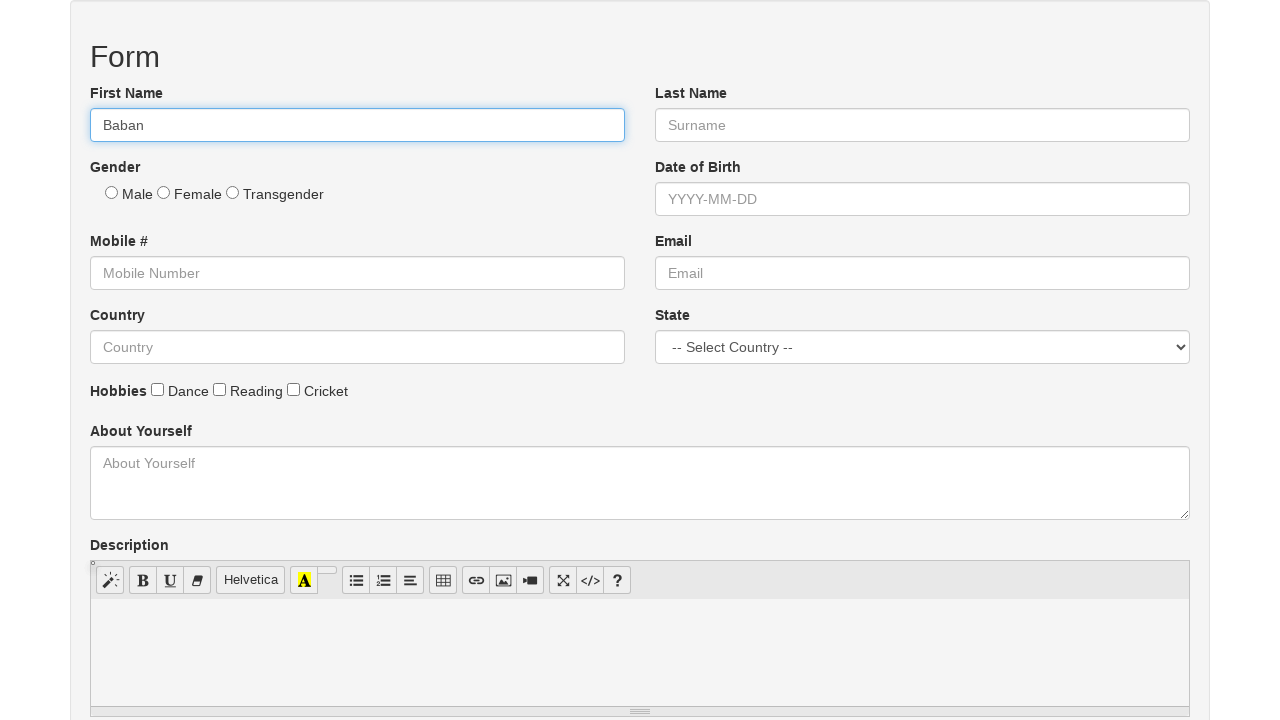

Verified first name field contains 'Baban'
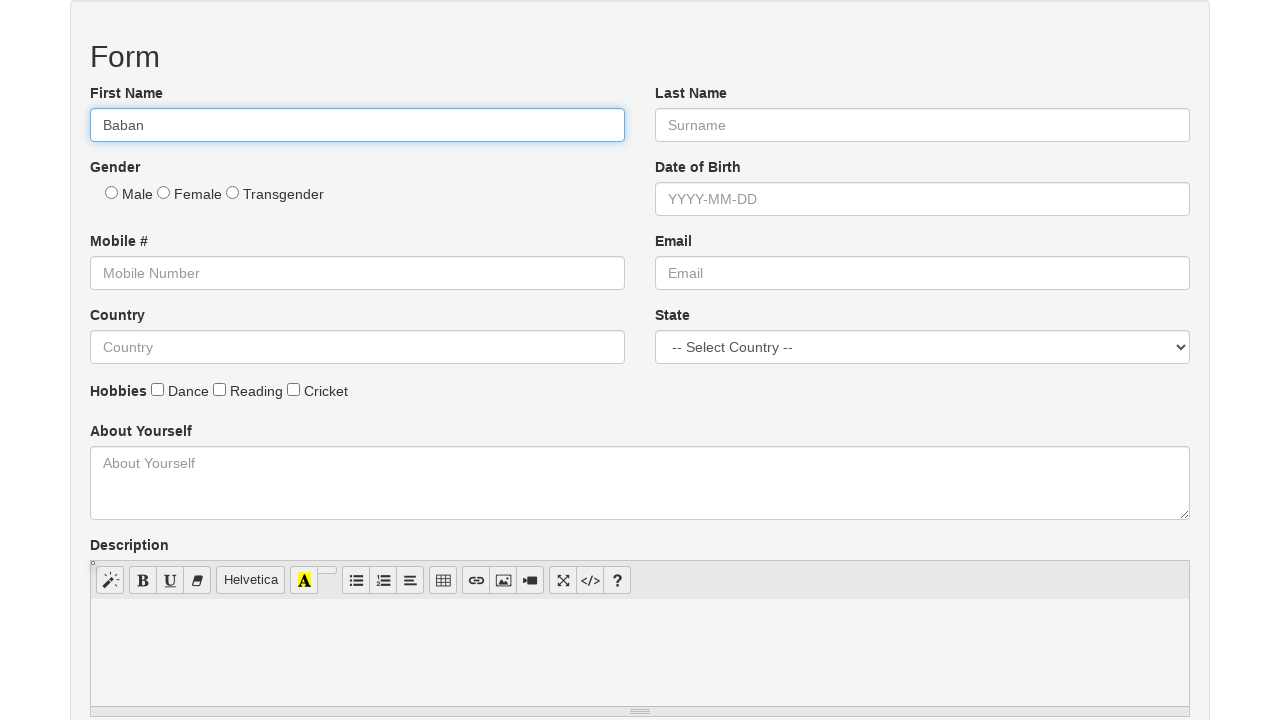

Selected 'India' from the state dropdown on #state
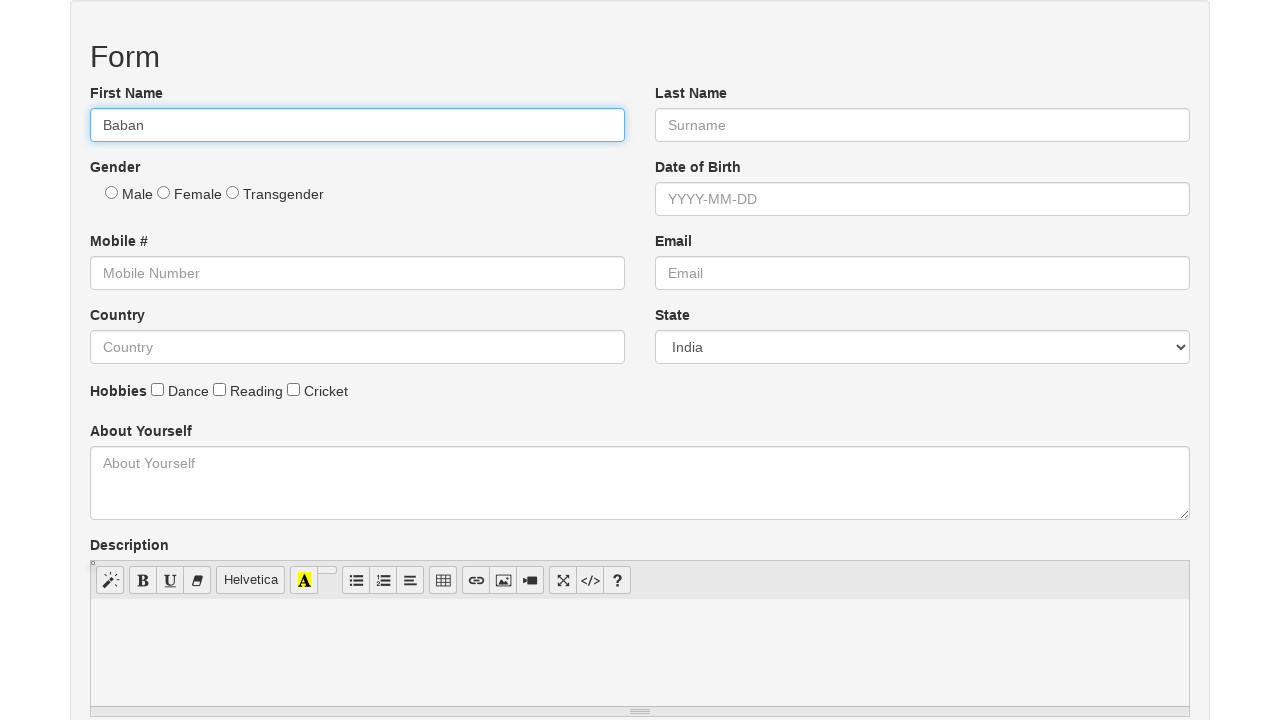

Clicked the Cricket hobby checkbox to select it at (294, 390) on #Cricket, input[value='Cricket'] >> nth=0
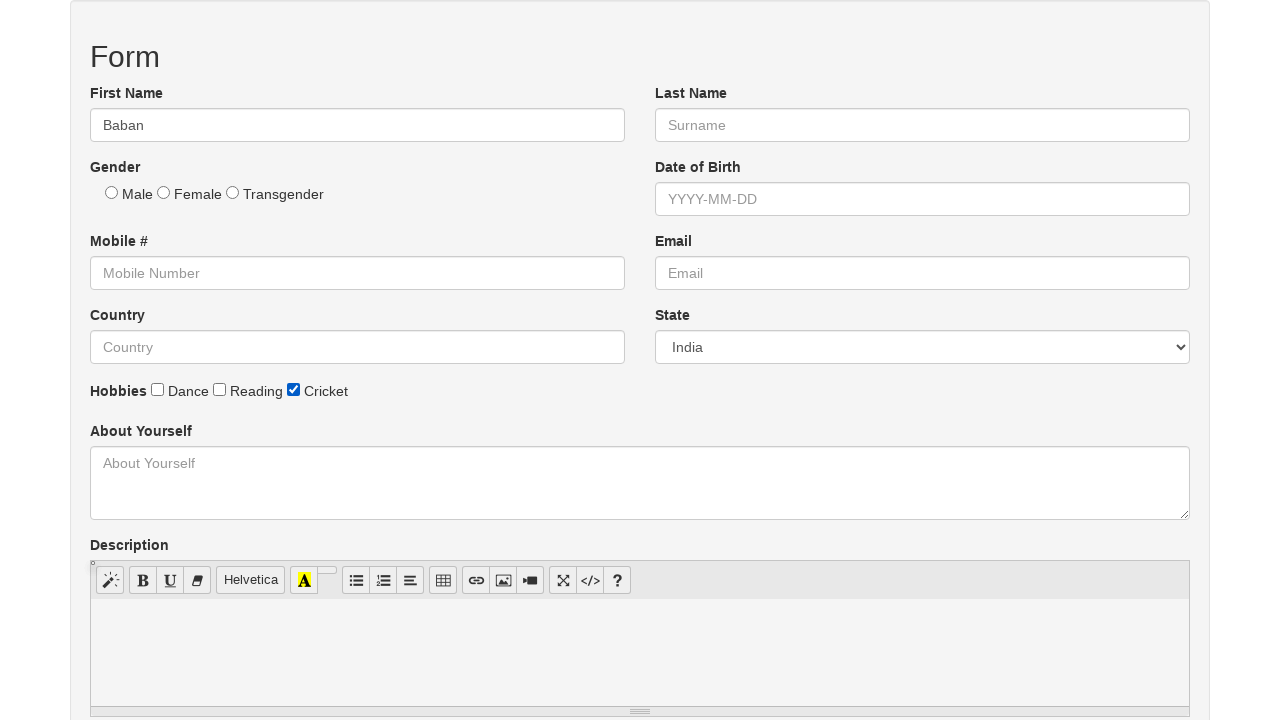

Verified Cricket hobby checkbox is checked
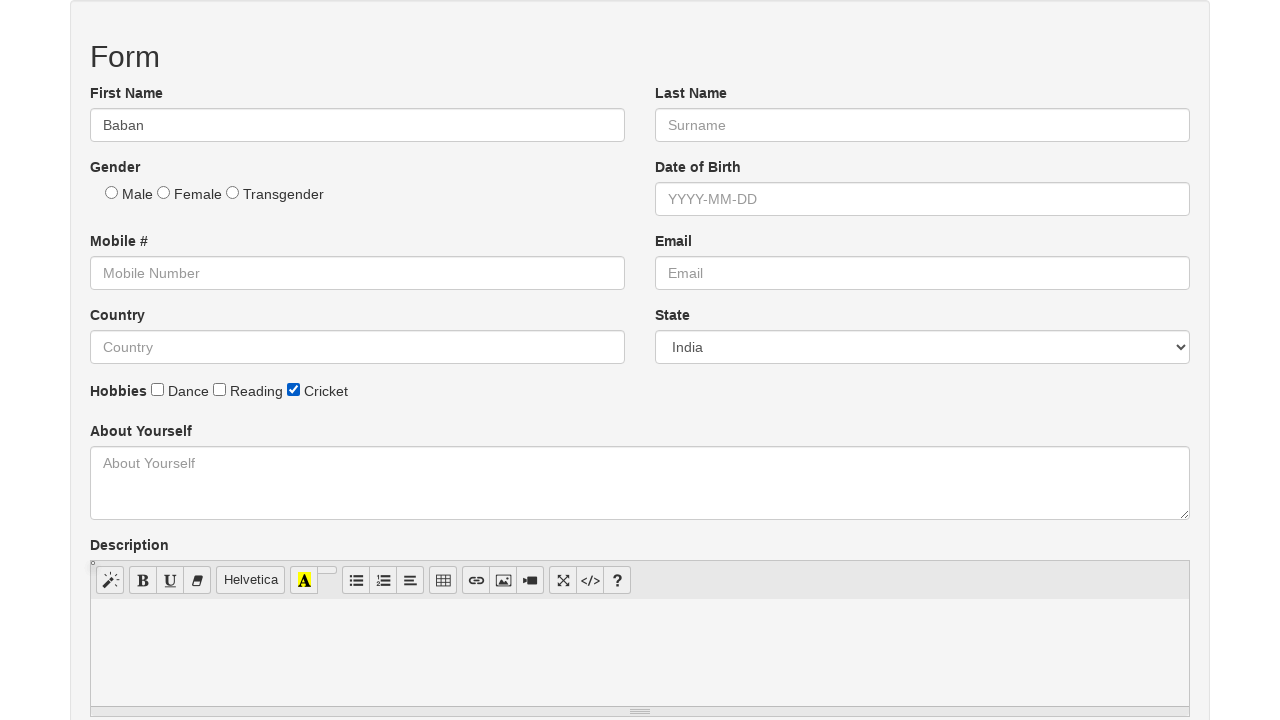

Scrolled to bottom of page to test field persistence
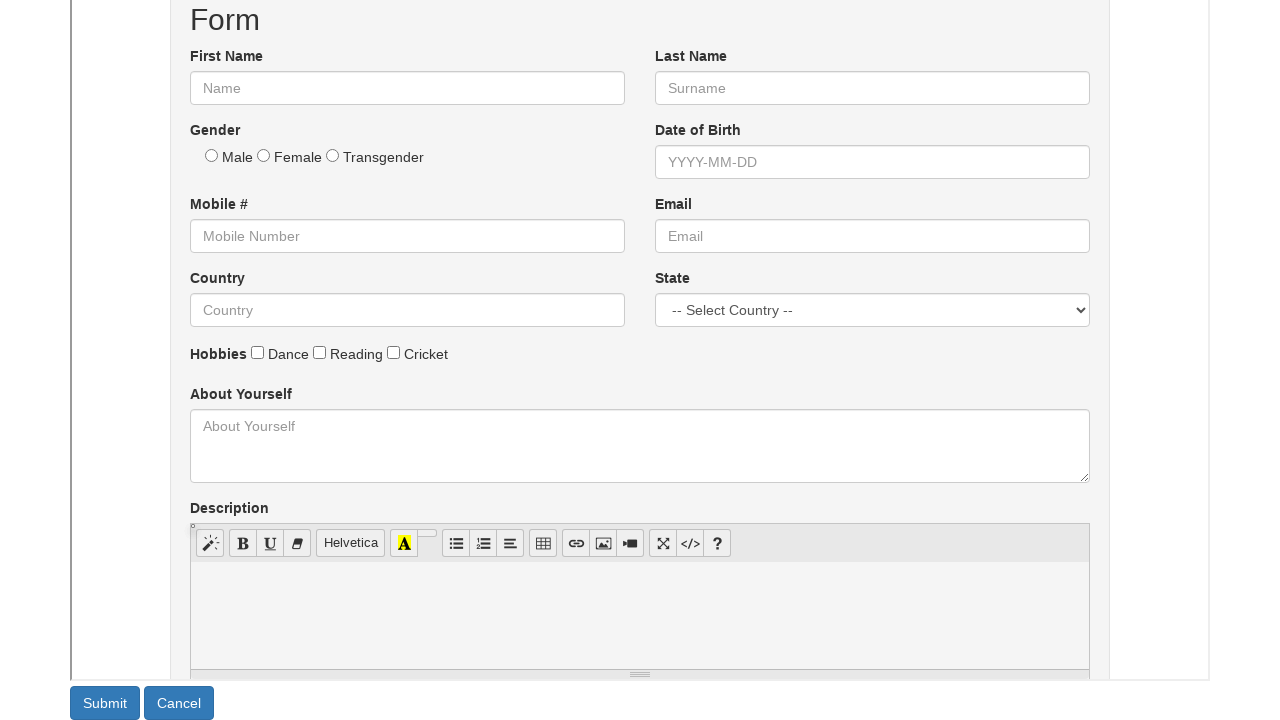

Waited 1 second at bottom of page
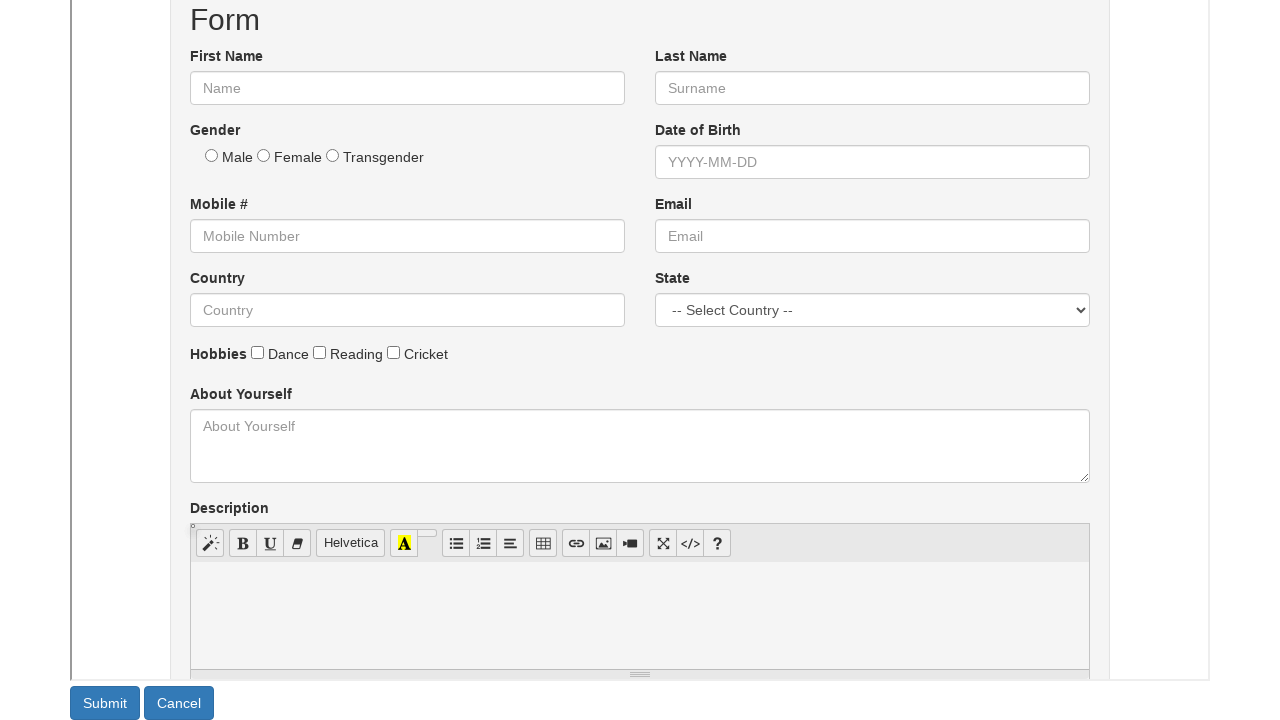

Scrolled back to top of page
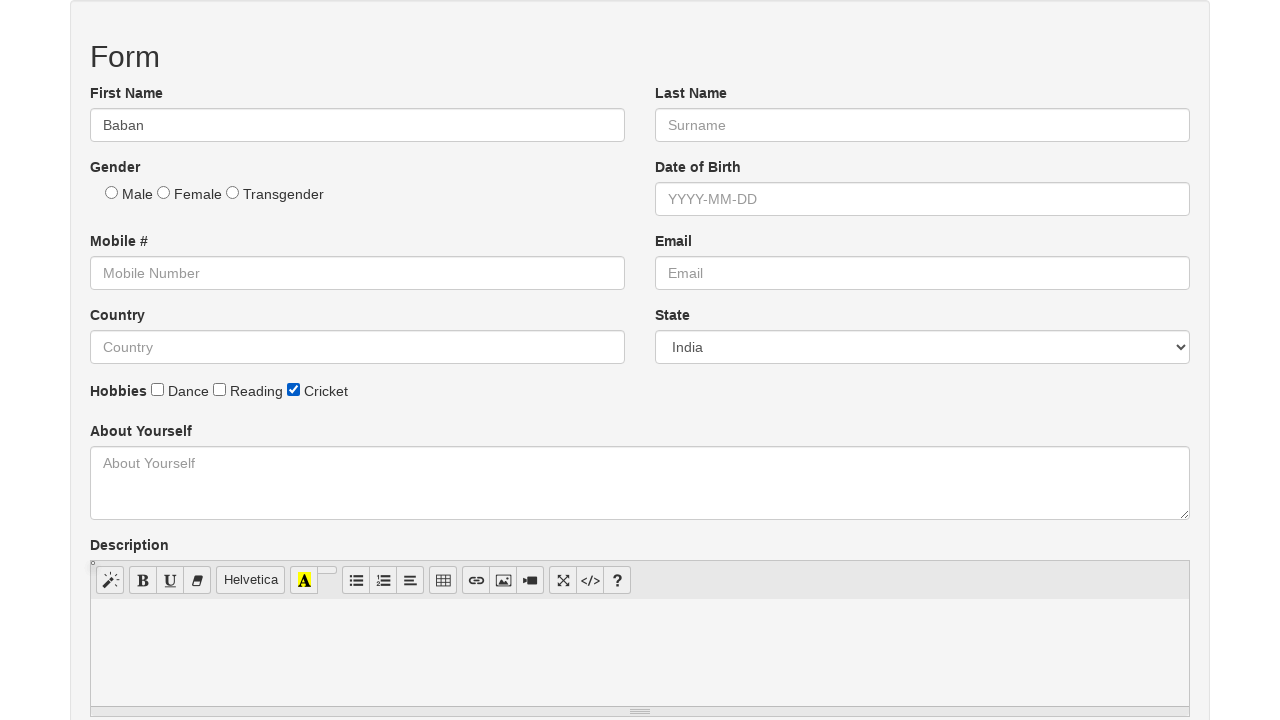

Re-validated first name field still contains 'Baban' after scrolling
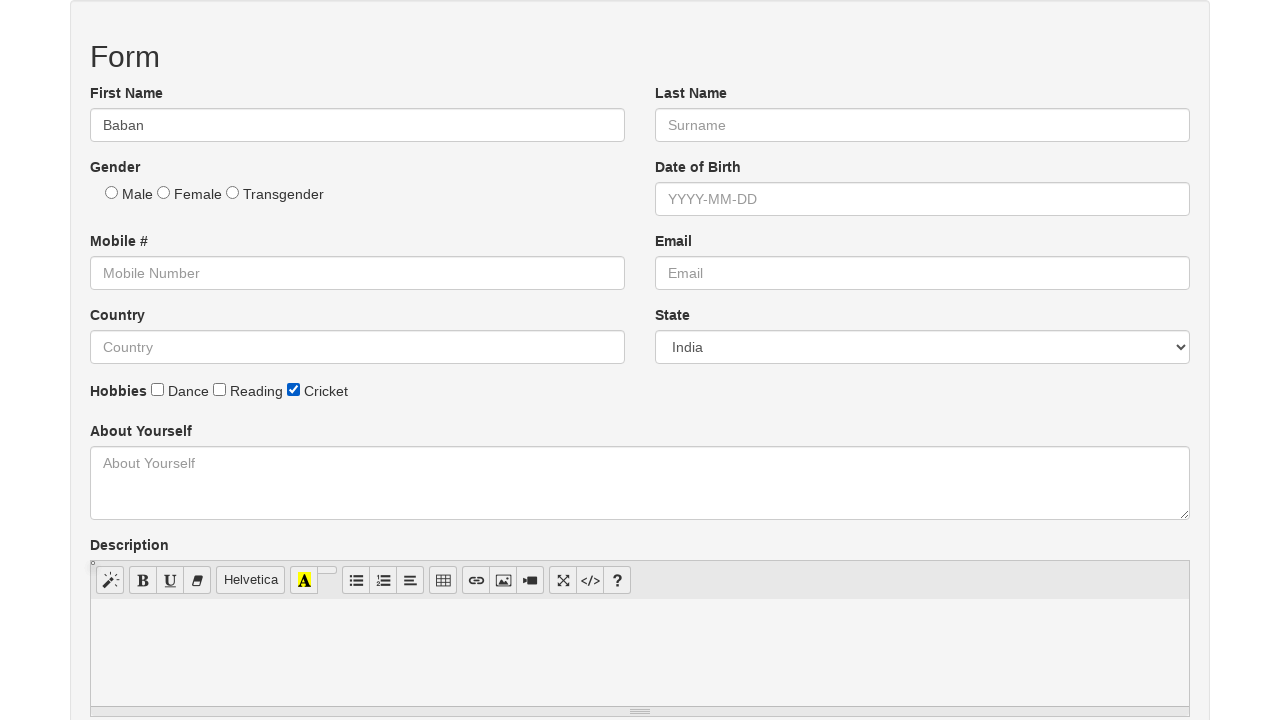

Re-validated Cricket hobby checkbox still checked after scrolling
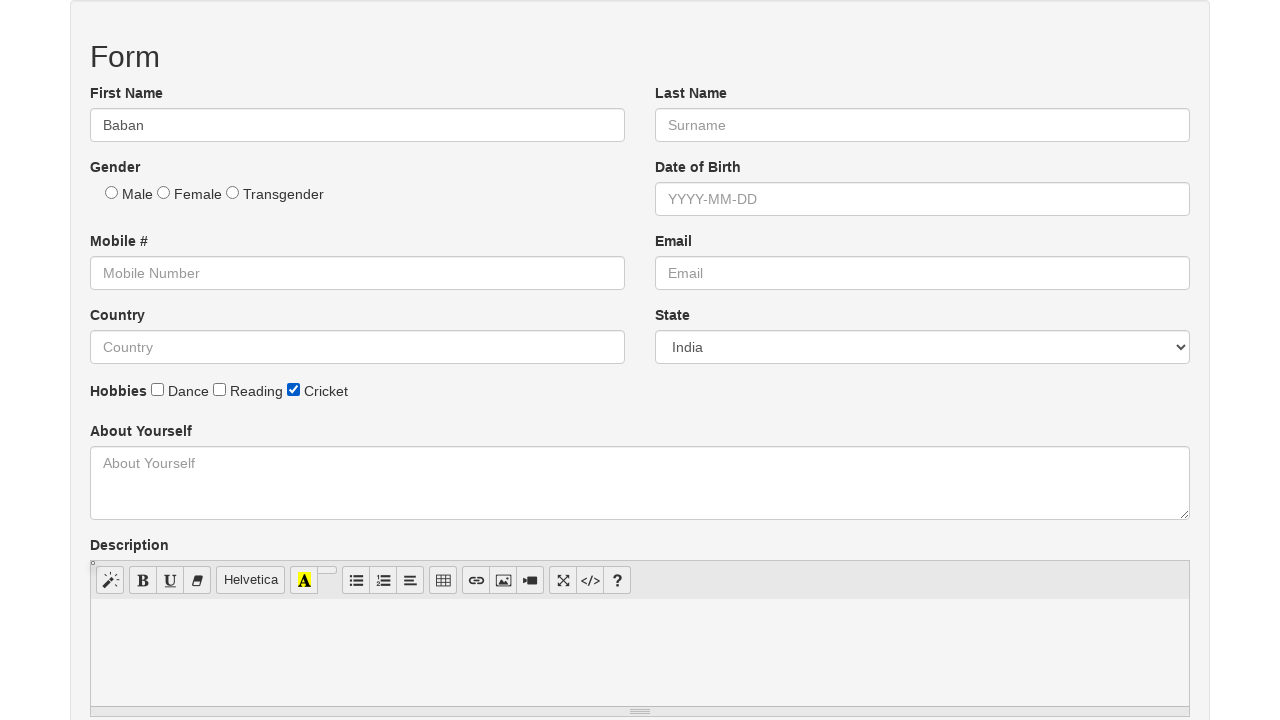

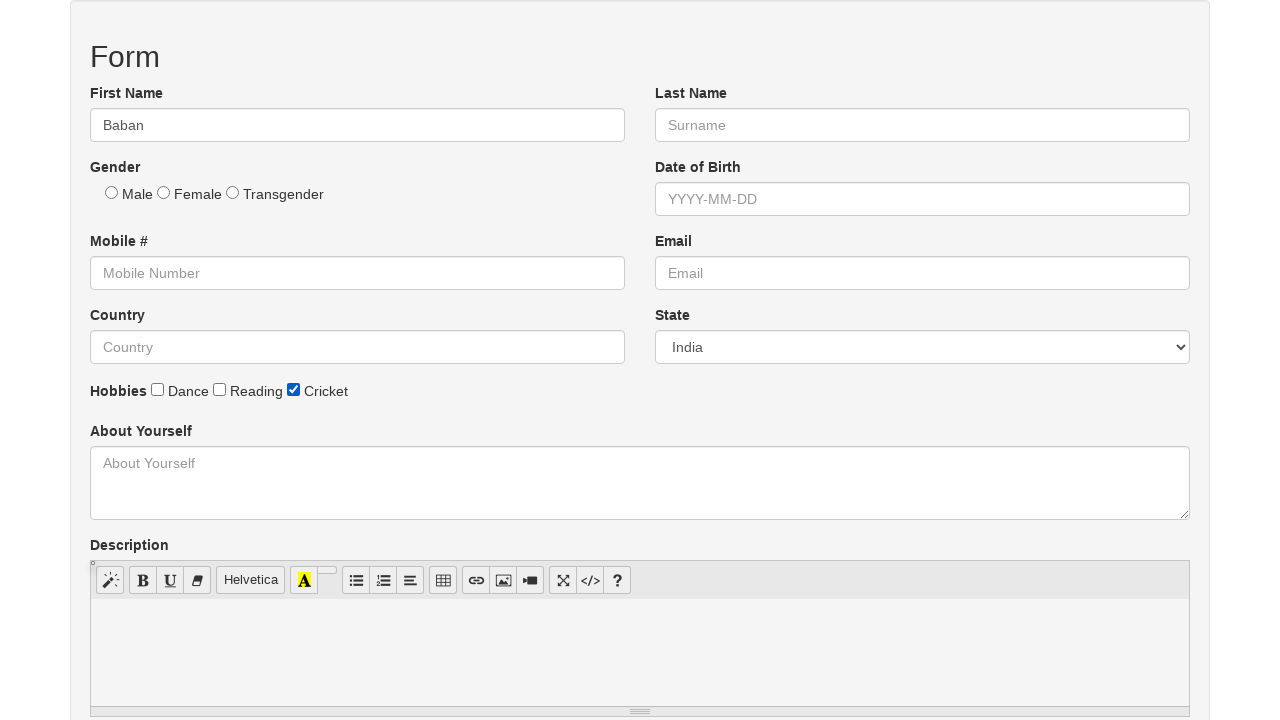